Tests keyboard shortcuts (CTRL+A, CTRL+C, CTRL+V) to copy text from one textarea to another using keyboard actions

Starting URL: https://text-compare.com/

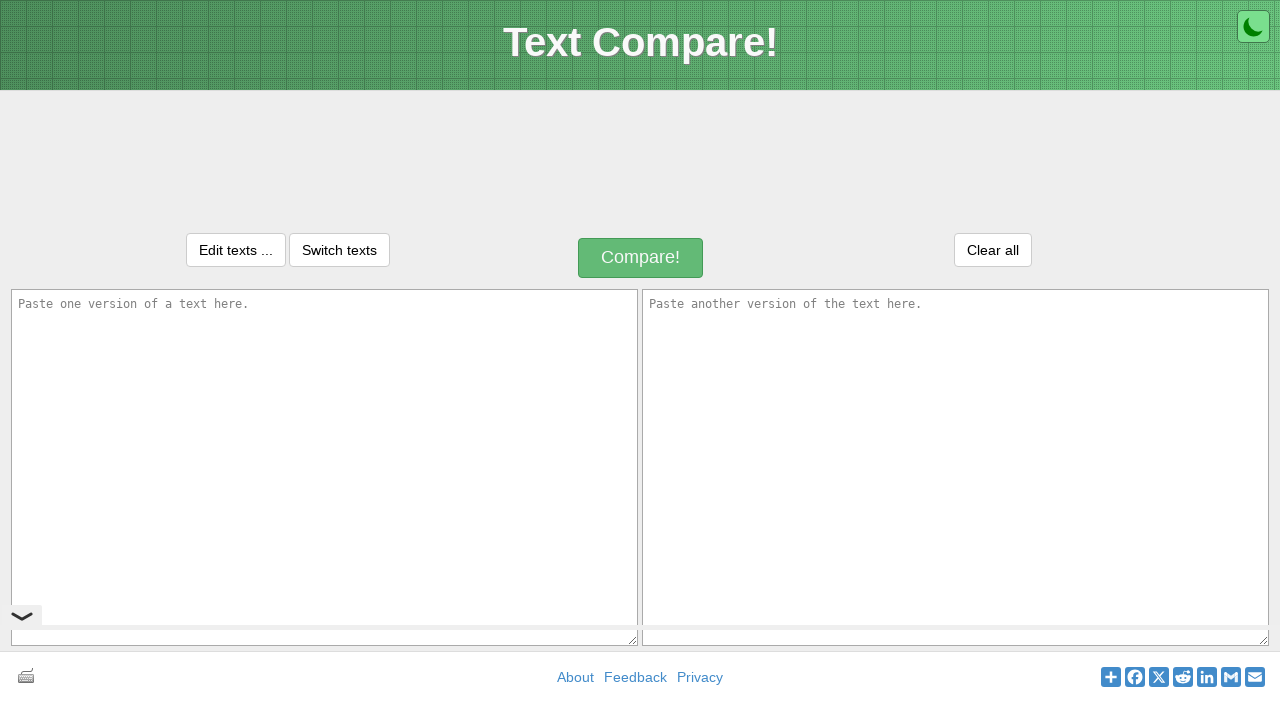

Filled first textarea with test text on #inputText1
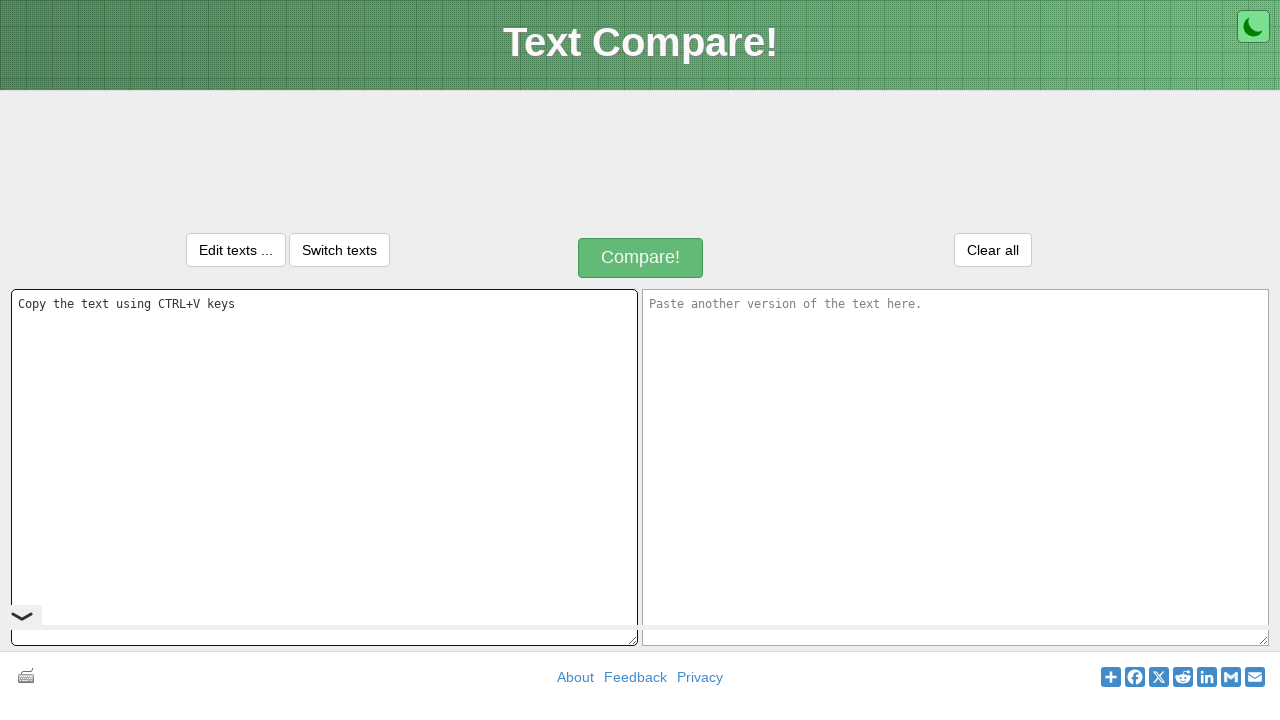

Focused on first textarea on #inputText1
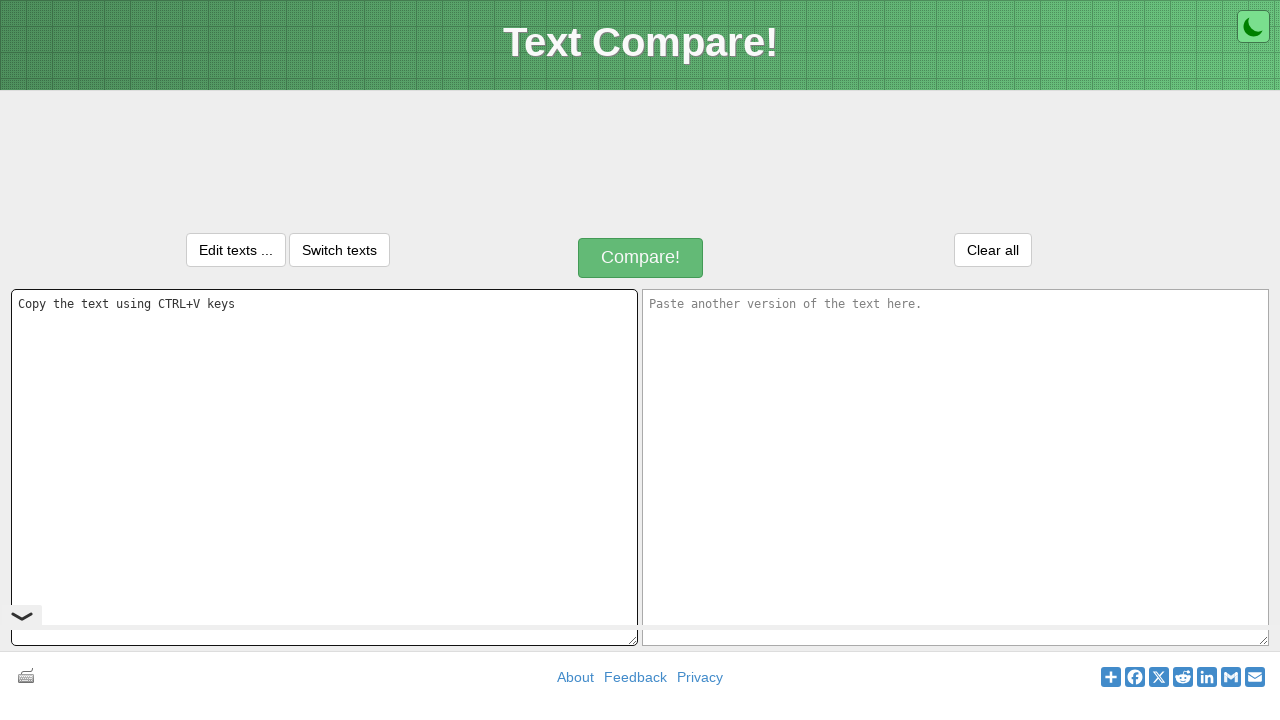

Pressed CTRL+A to select all text in first textarea
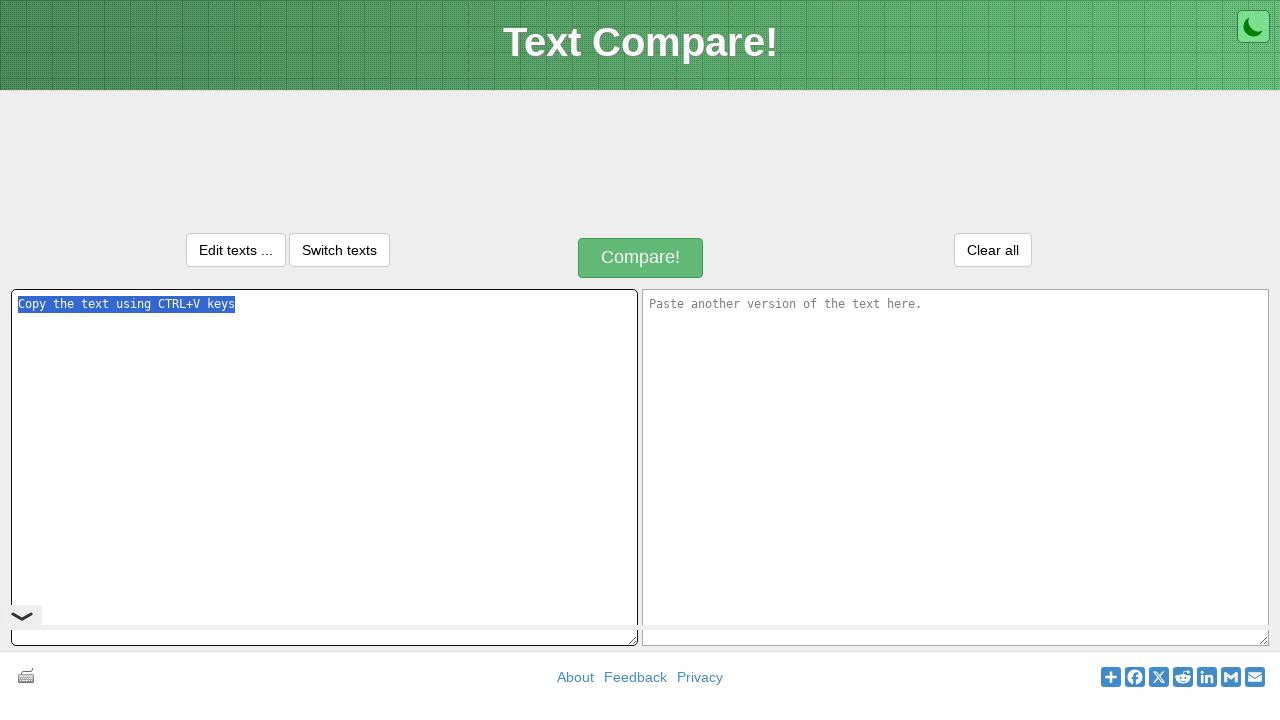

Pressed CTRL+C to copy selected text
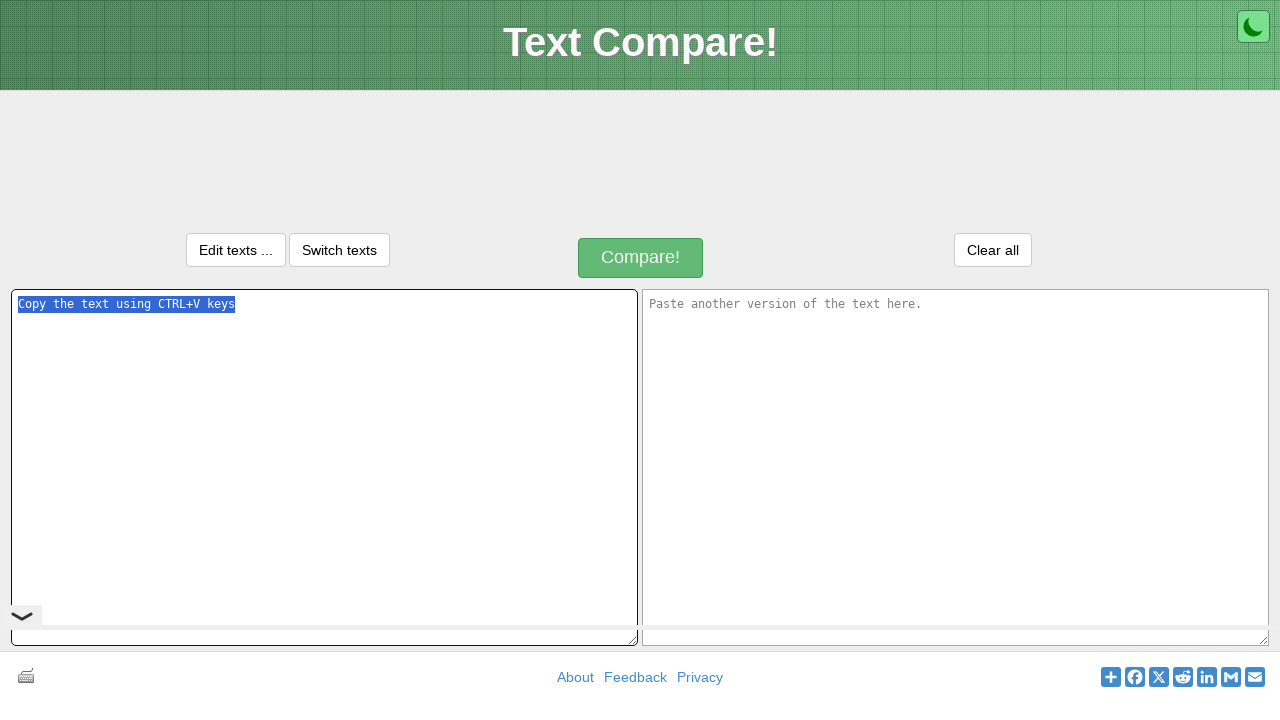

Pressed Tab to move focus to second textarea
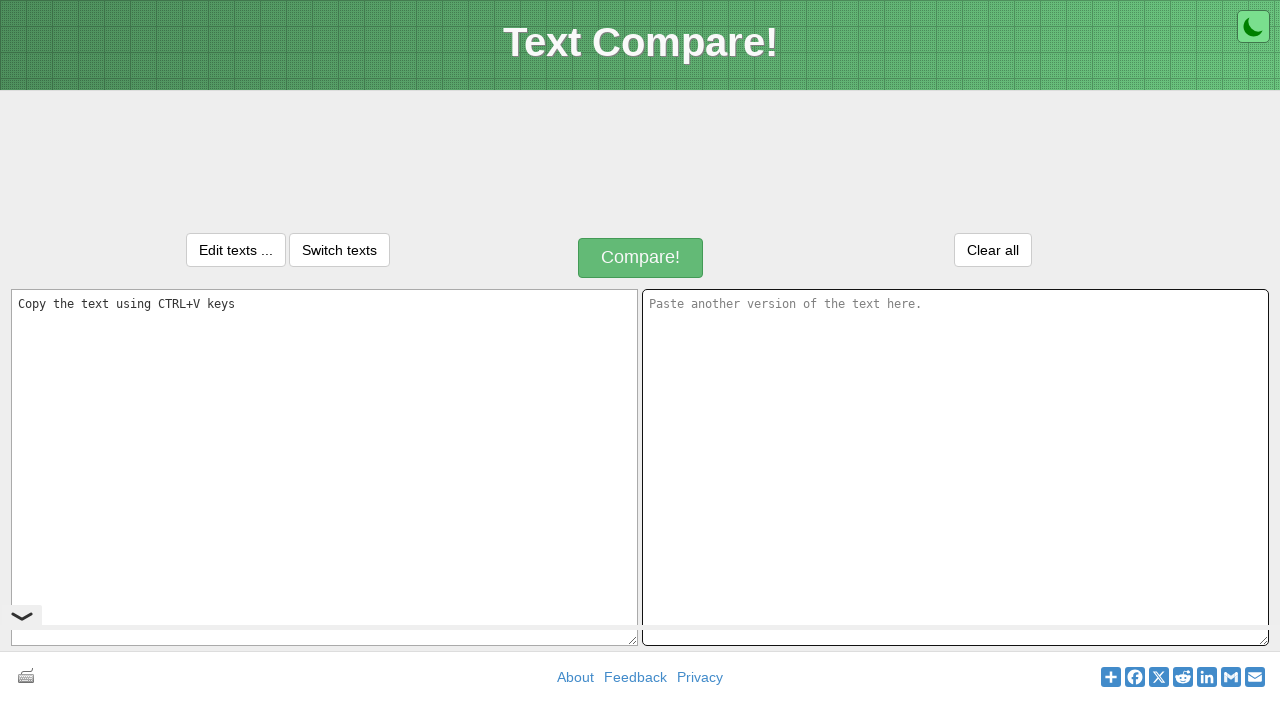

Pressed CTRL+V to paste text into second textarea
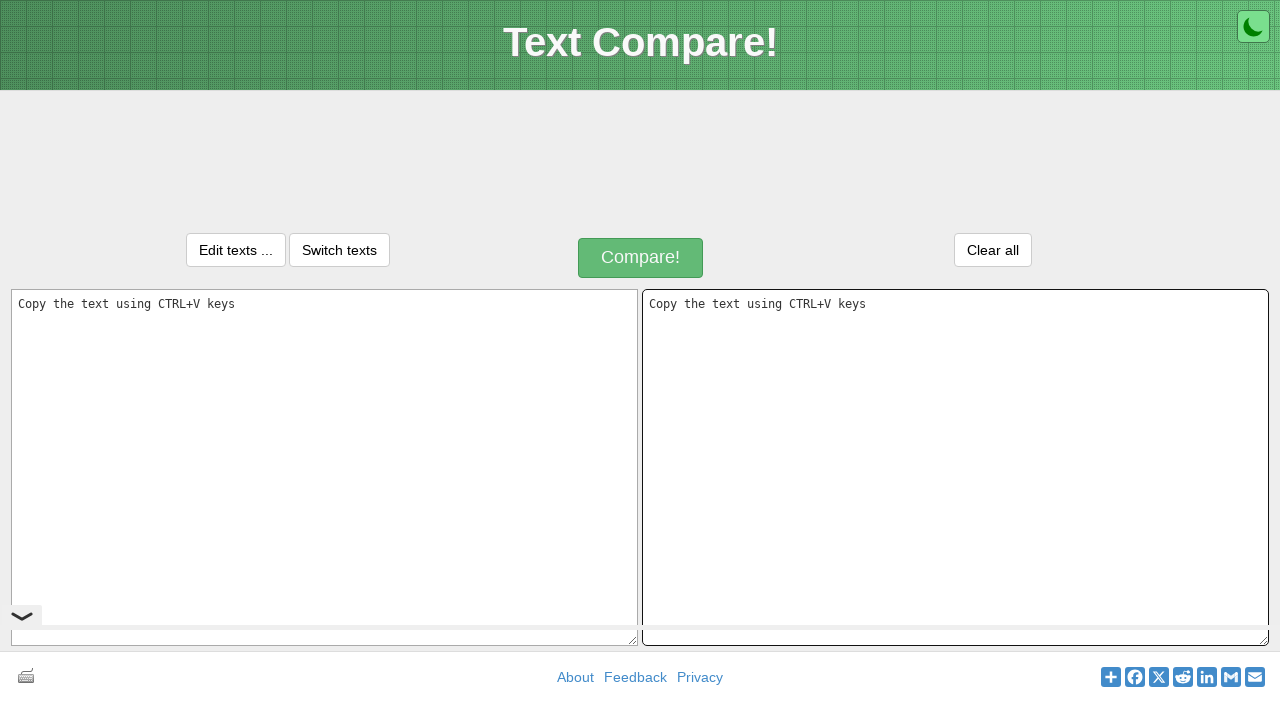

Verified that text was successfully copied from first textarea to second textarea
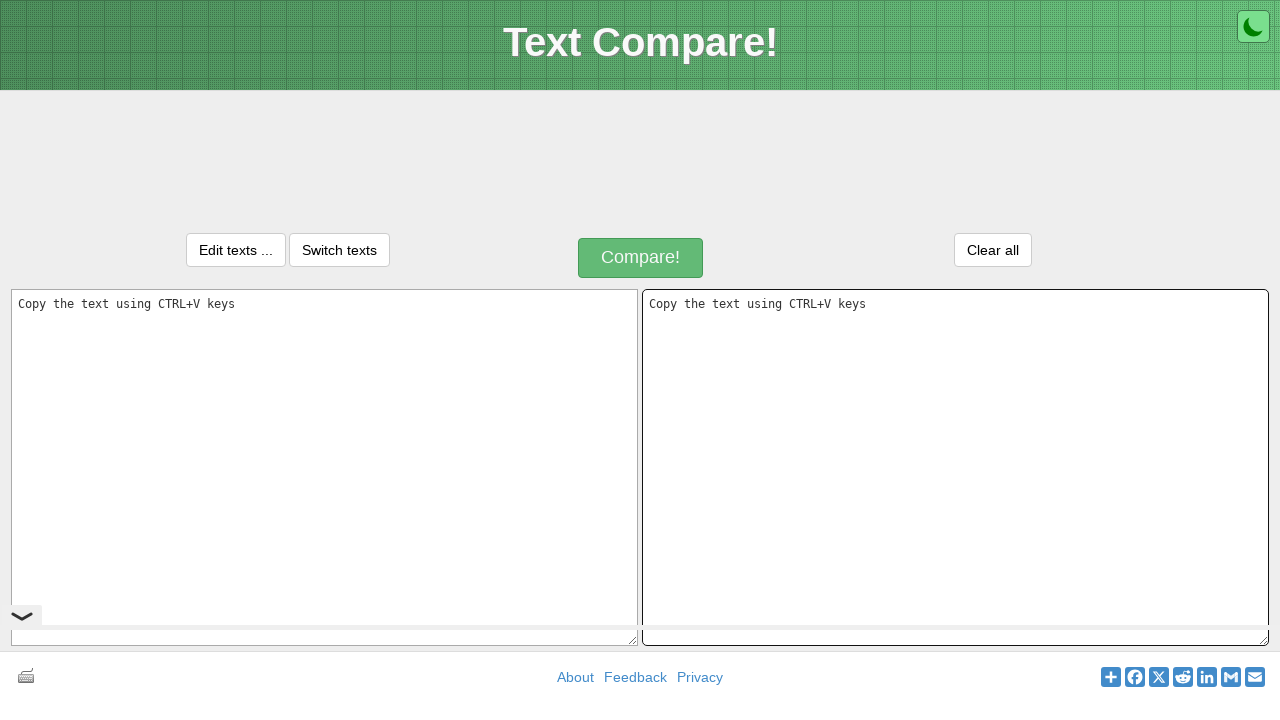

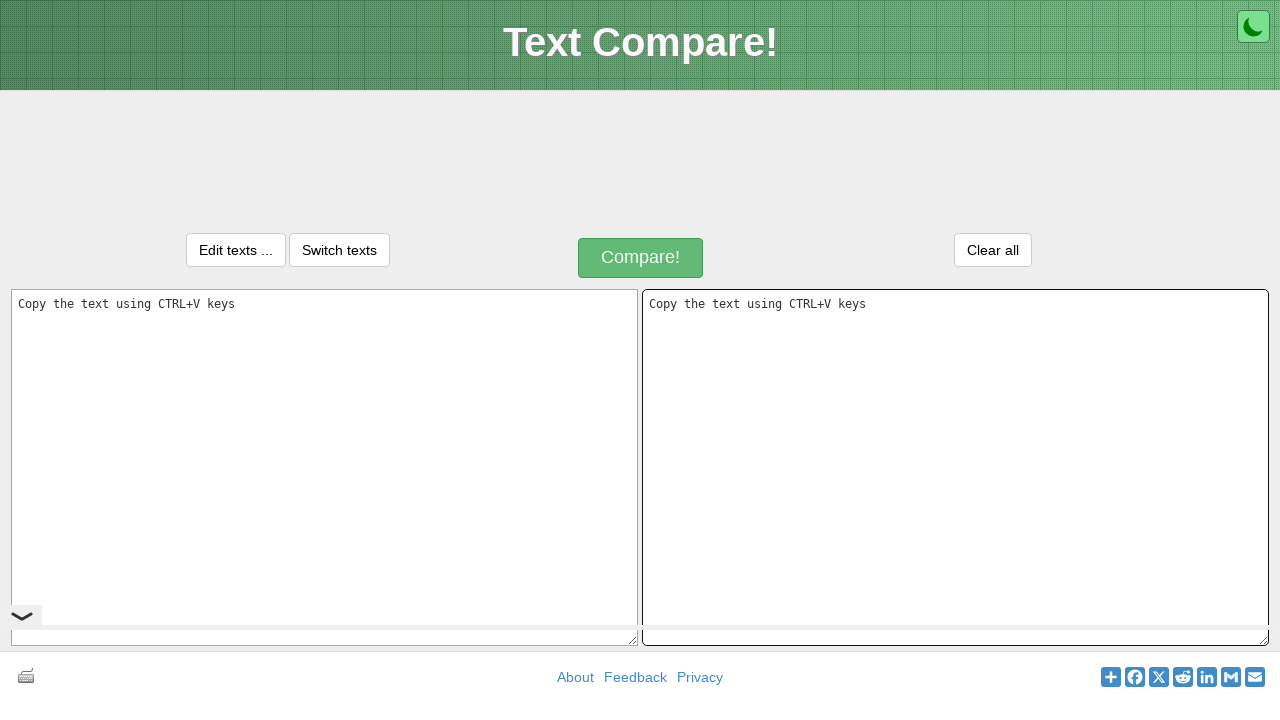